Navigates to Demo Tables page and verifies that there are 5 rows in the employee table

Starting URL: http://automationbykrishna.com/#

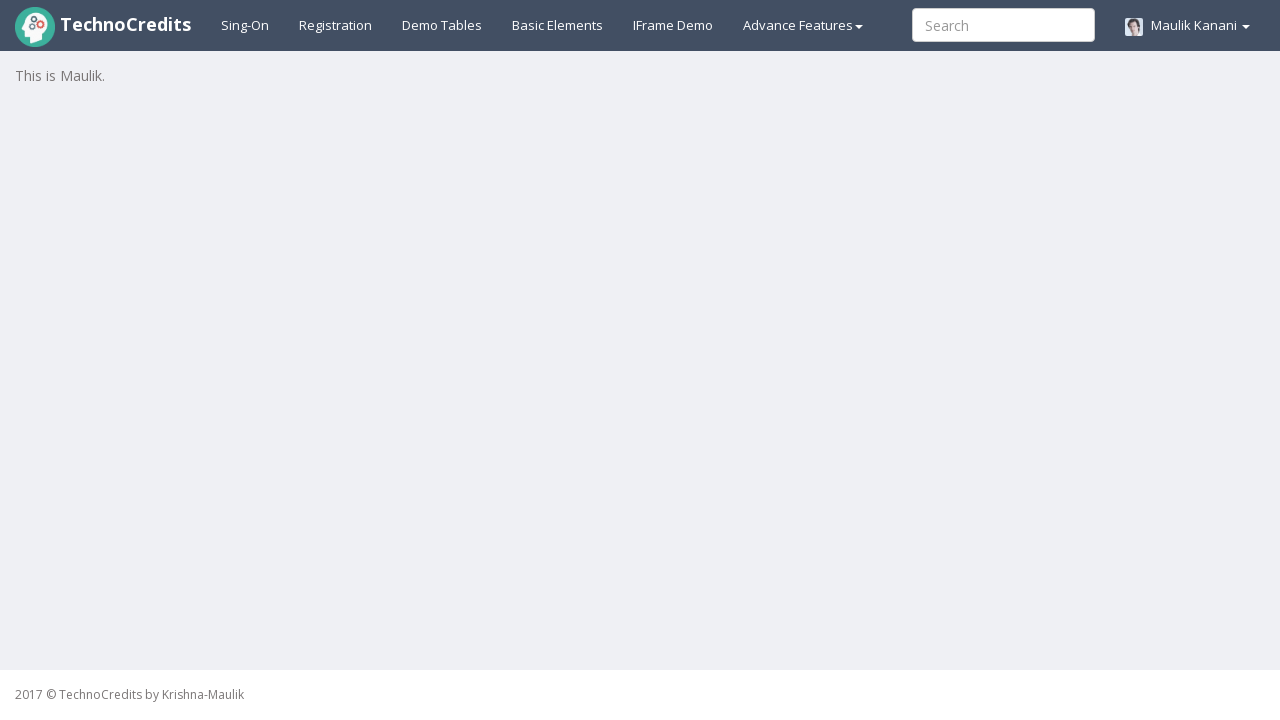

Clicked on Demo Tables link at (442, 25) on text=Demo Tables
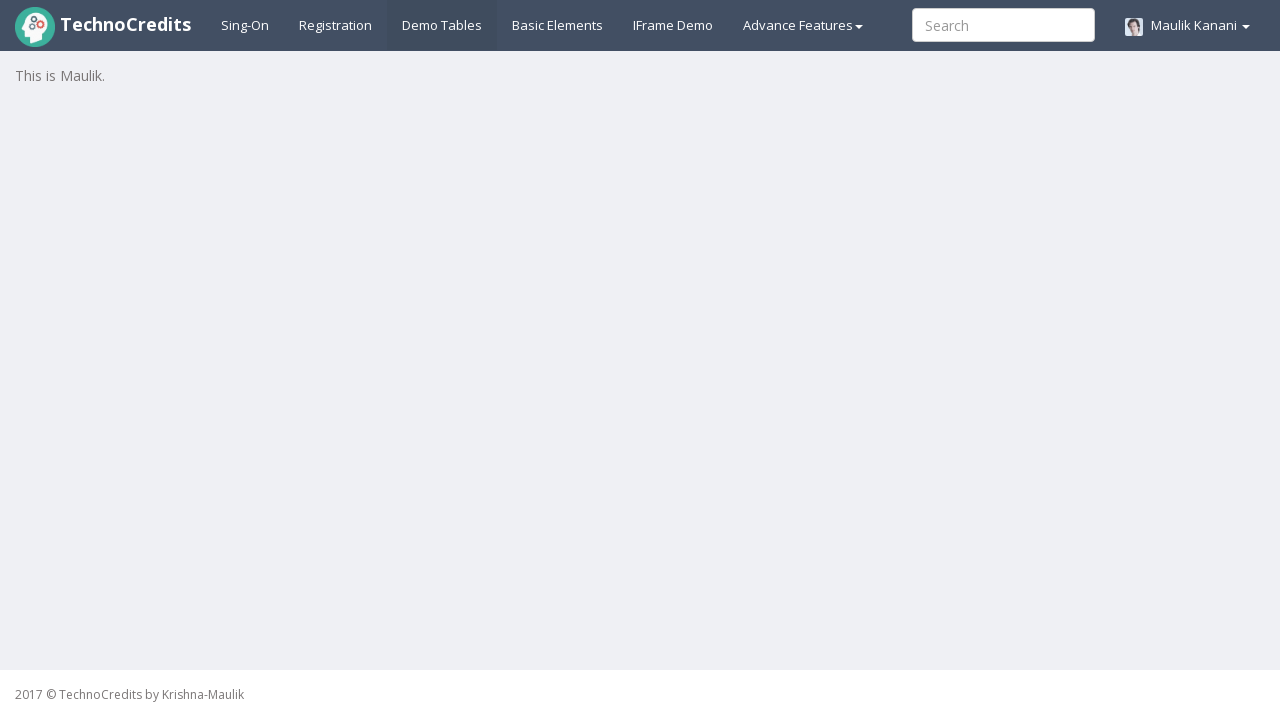

Employee table loaded (table1 selector found)
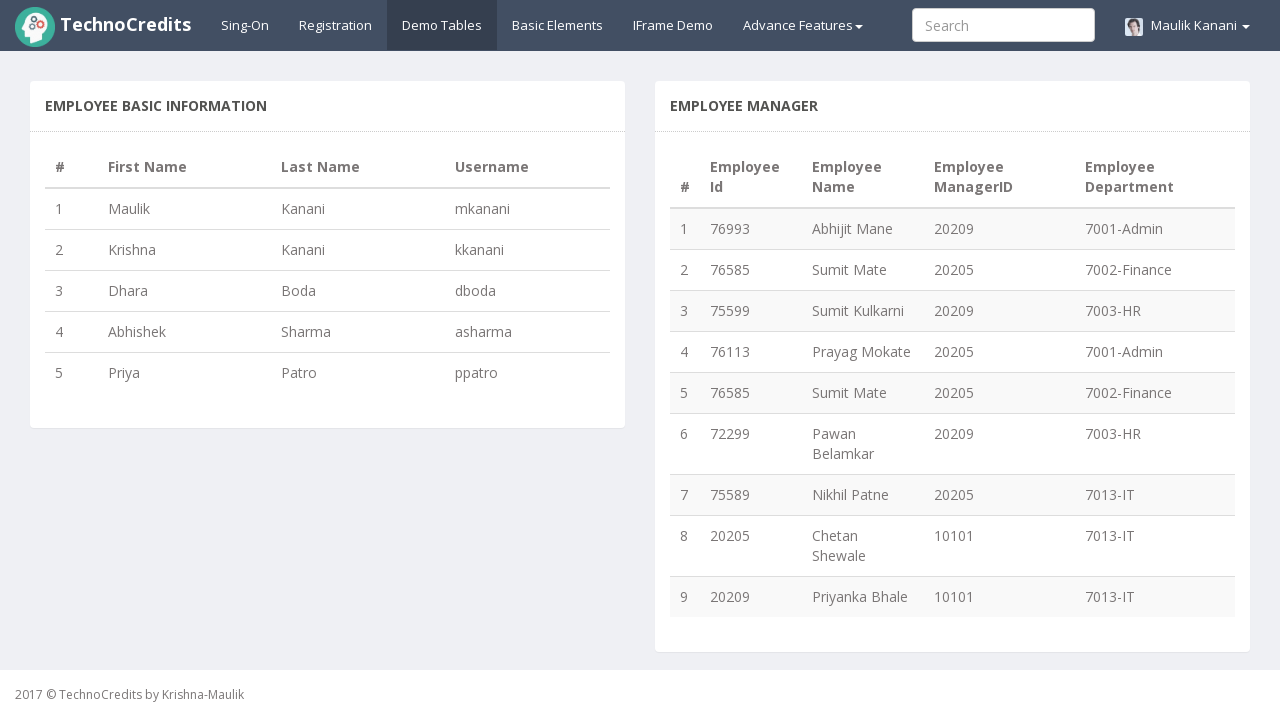

Retrieved all rows from employee table
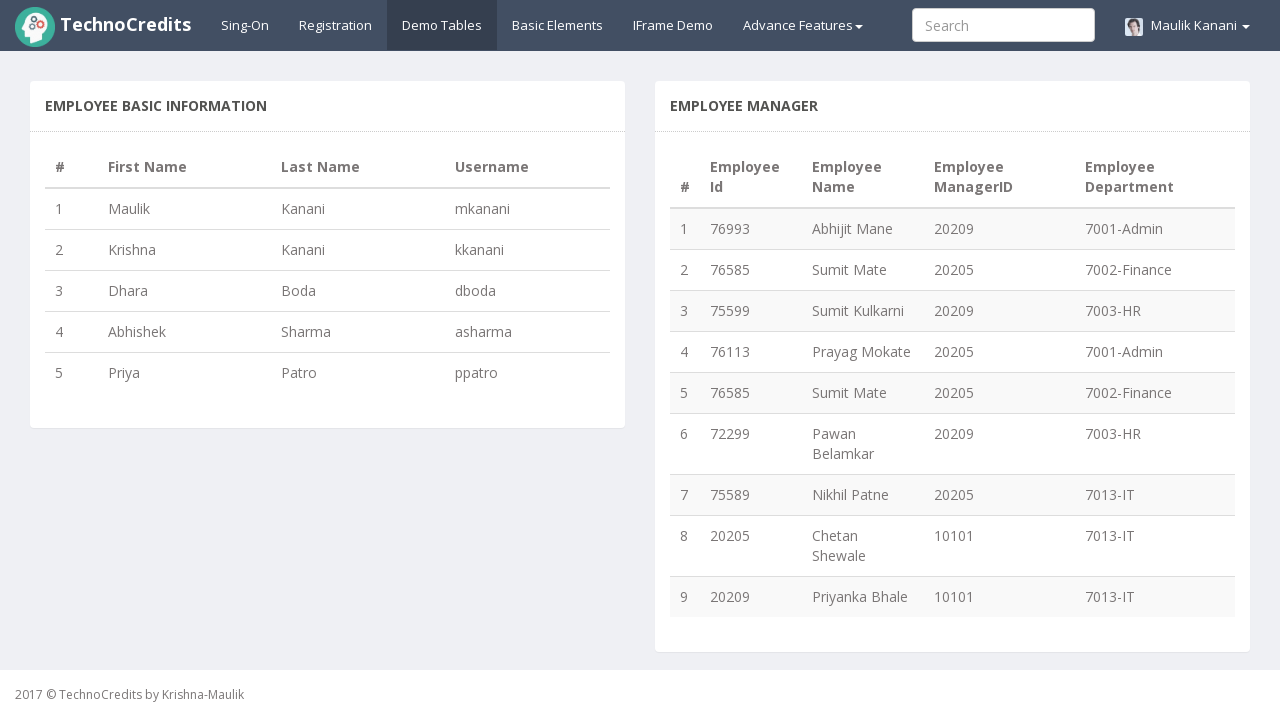

Verified that employee table contains exactly 5 rows
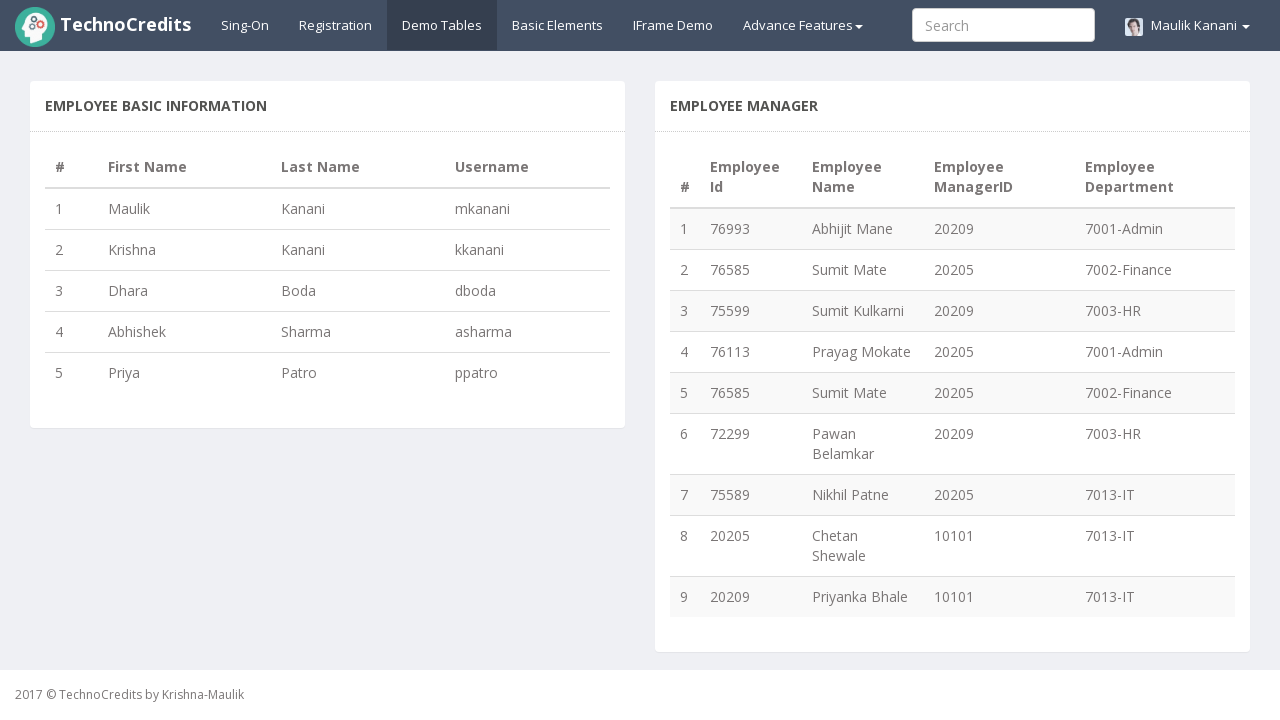

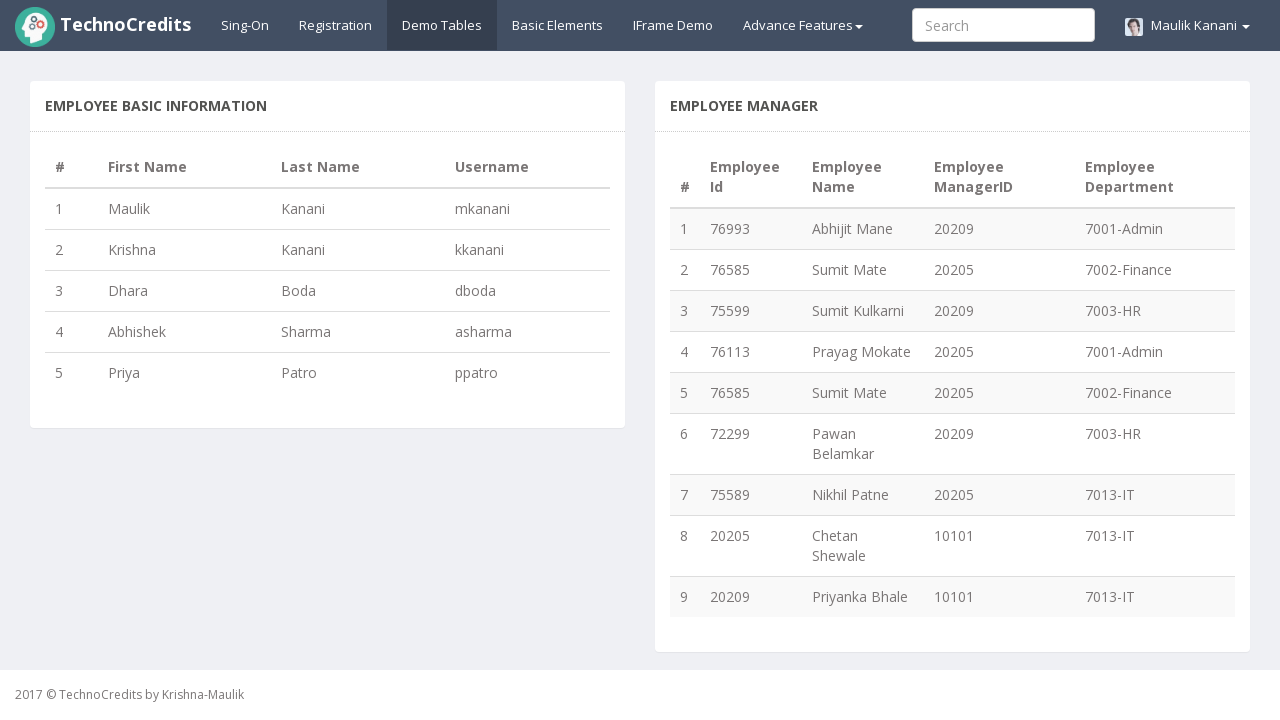